Demonstrates various Selenium locator strategies on a Shopify demo site including searching, clicking links, and counting elements

Starting URL: https://sauce-demo.myshopify.com/

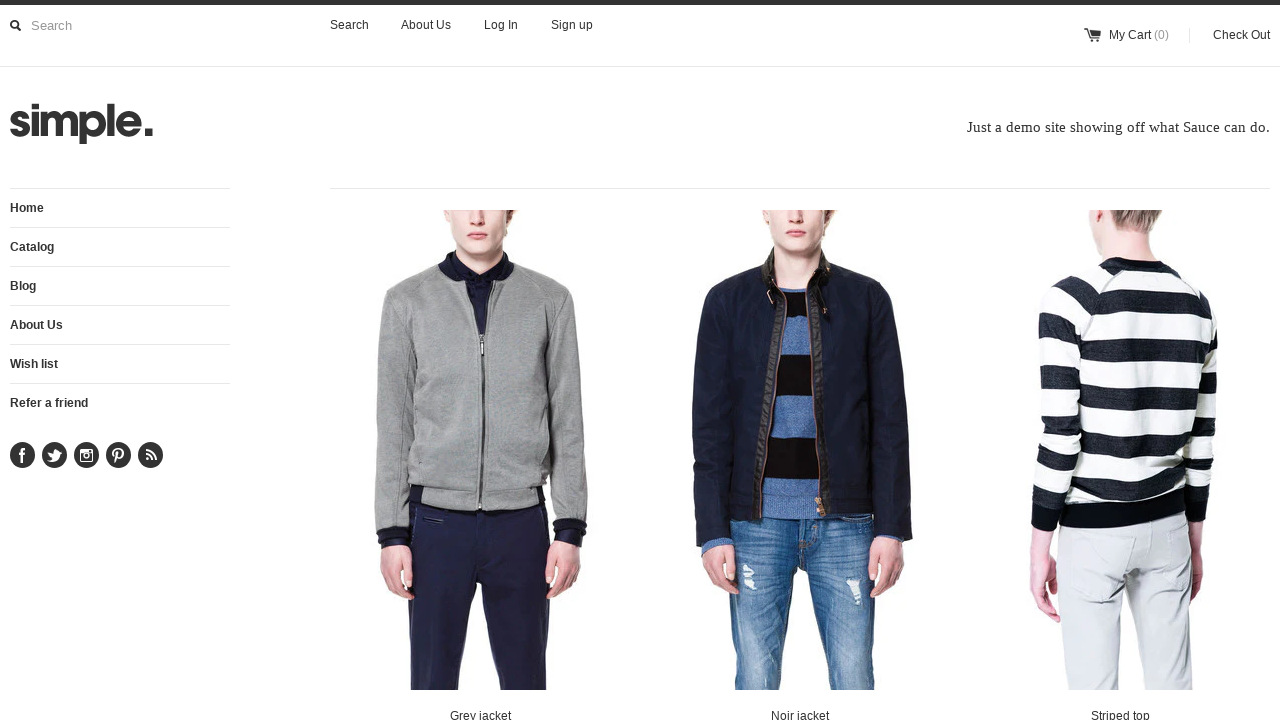

Filled search field with 'T-shirt' on #search-field
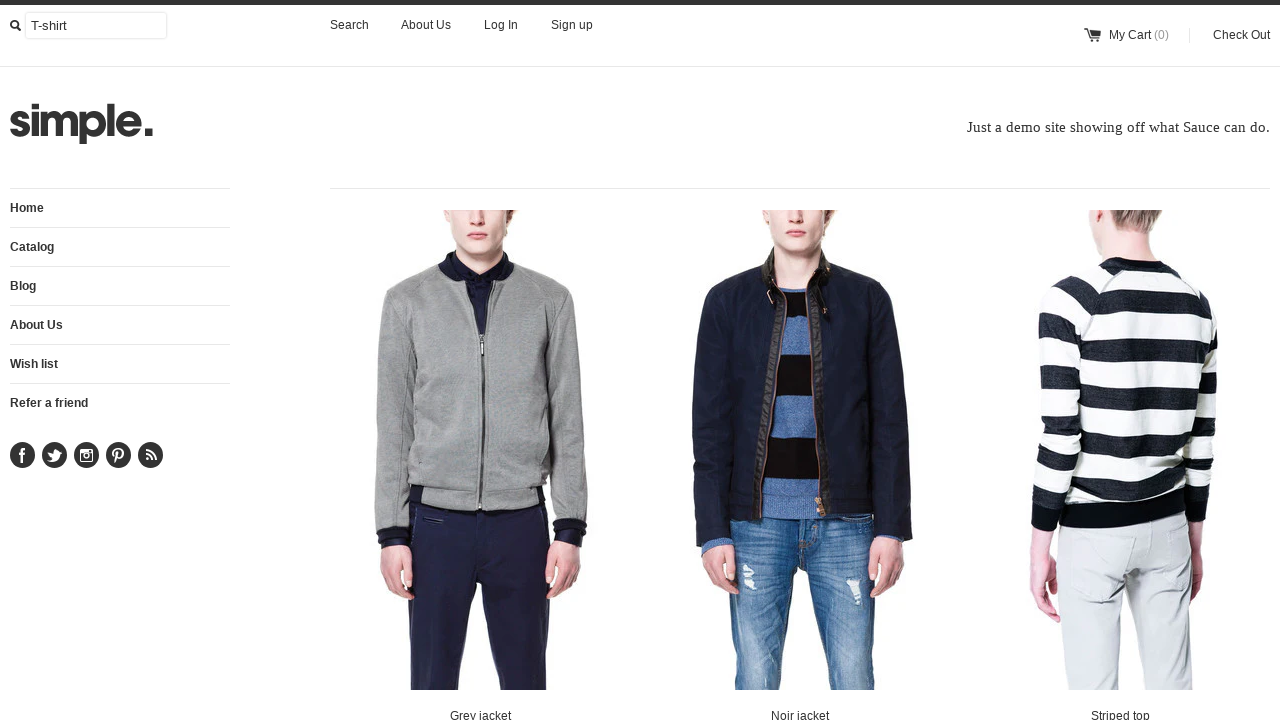

Clicked on About Us link at (426, 25) on text='About Us'
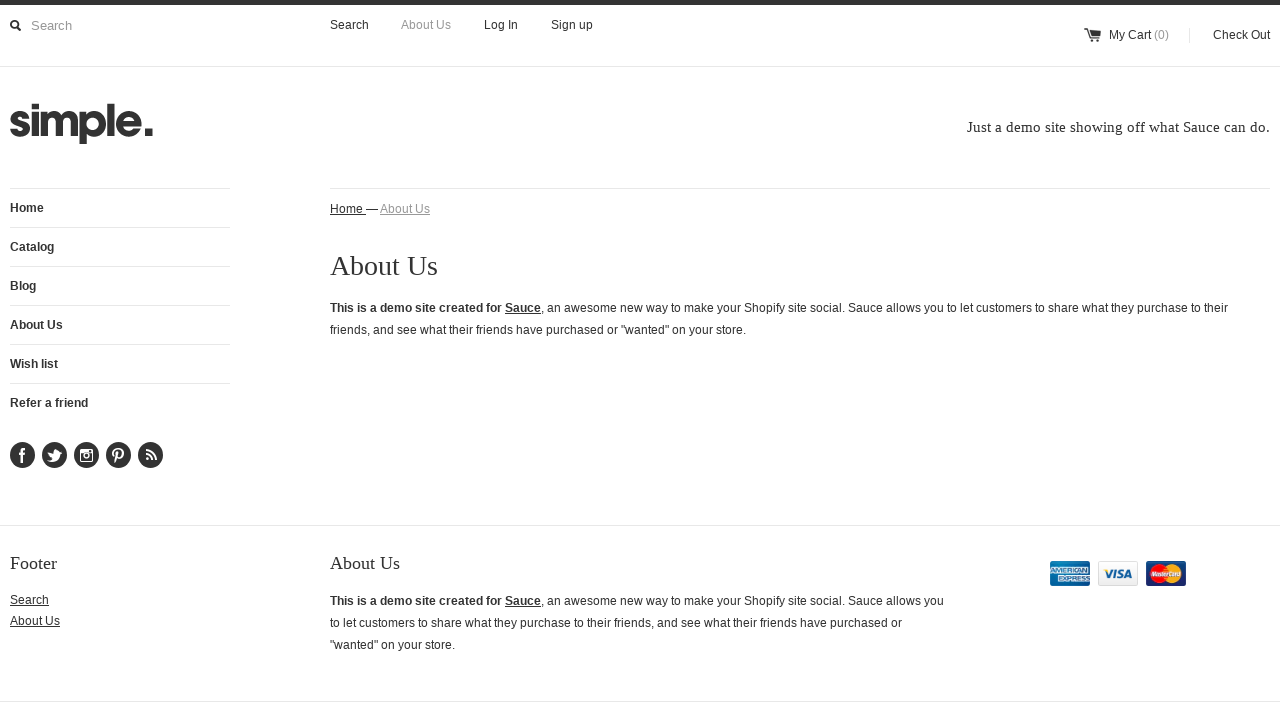

Verified logo visibility status: True
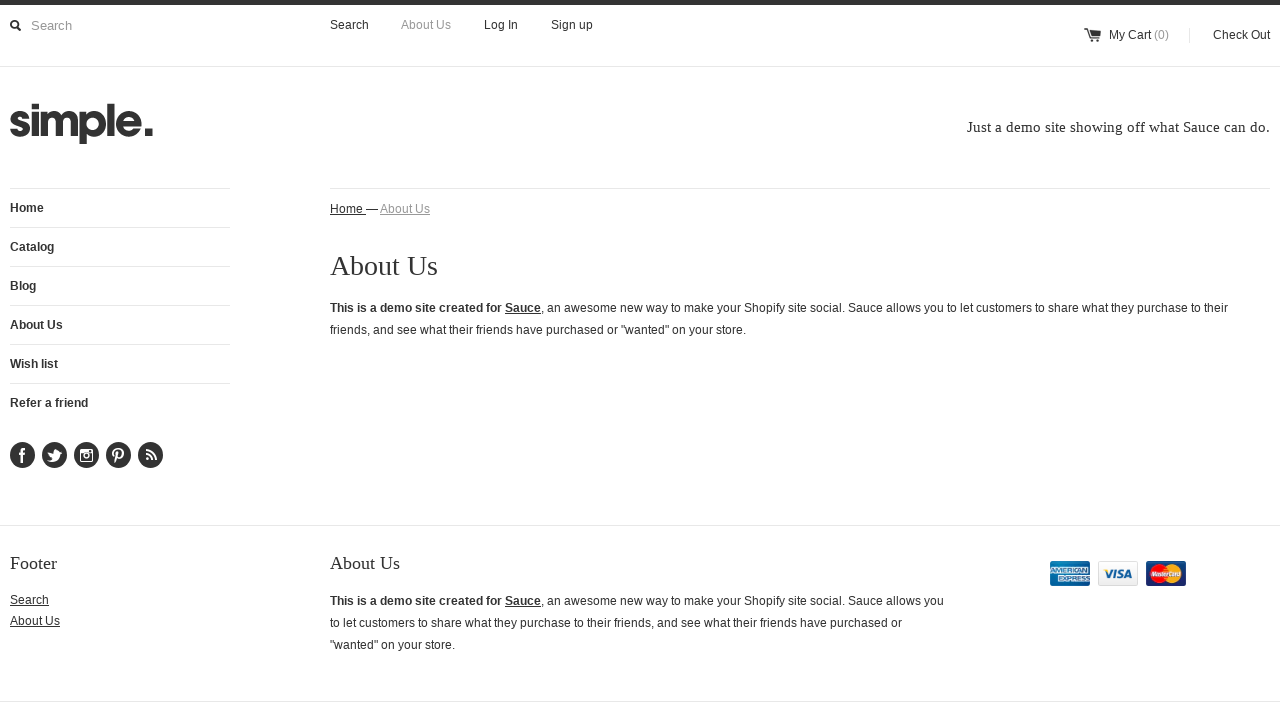

Counted total links on page: 31
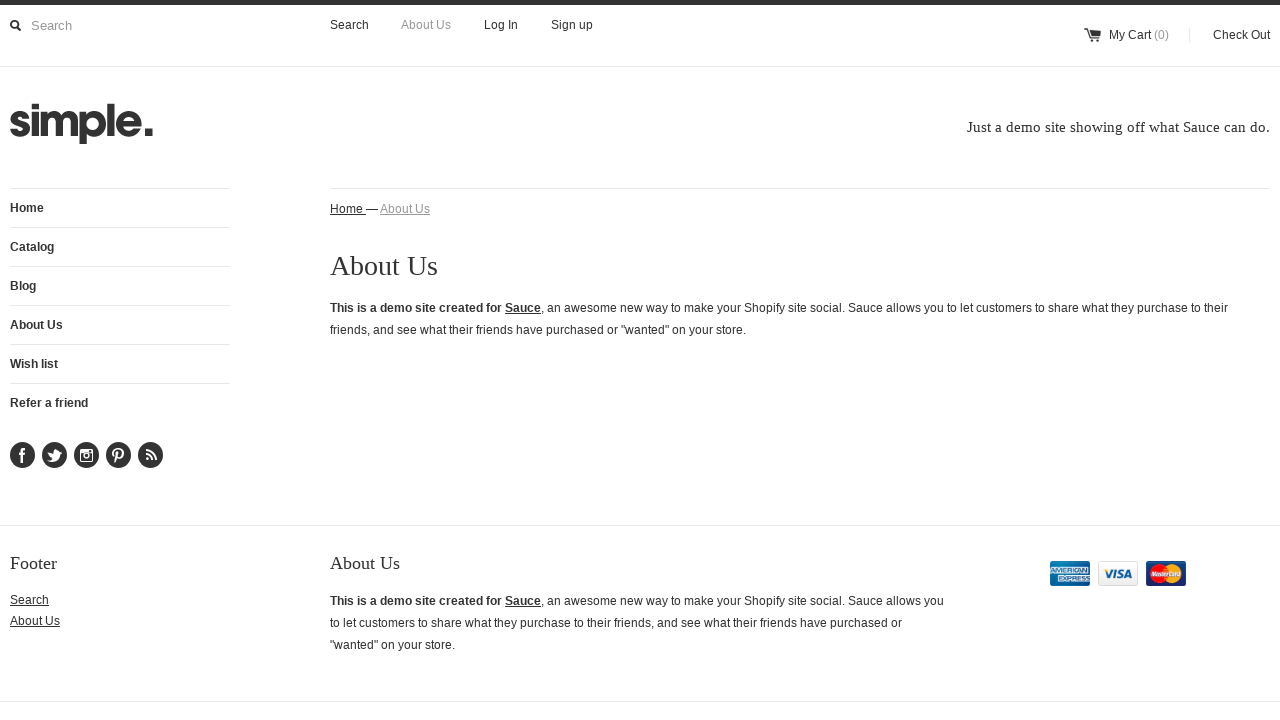

Counted total images on page: 4
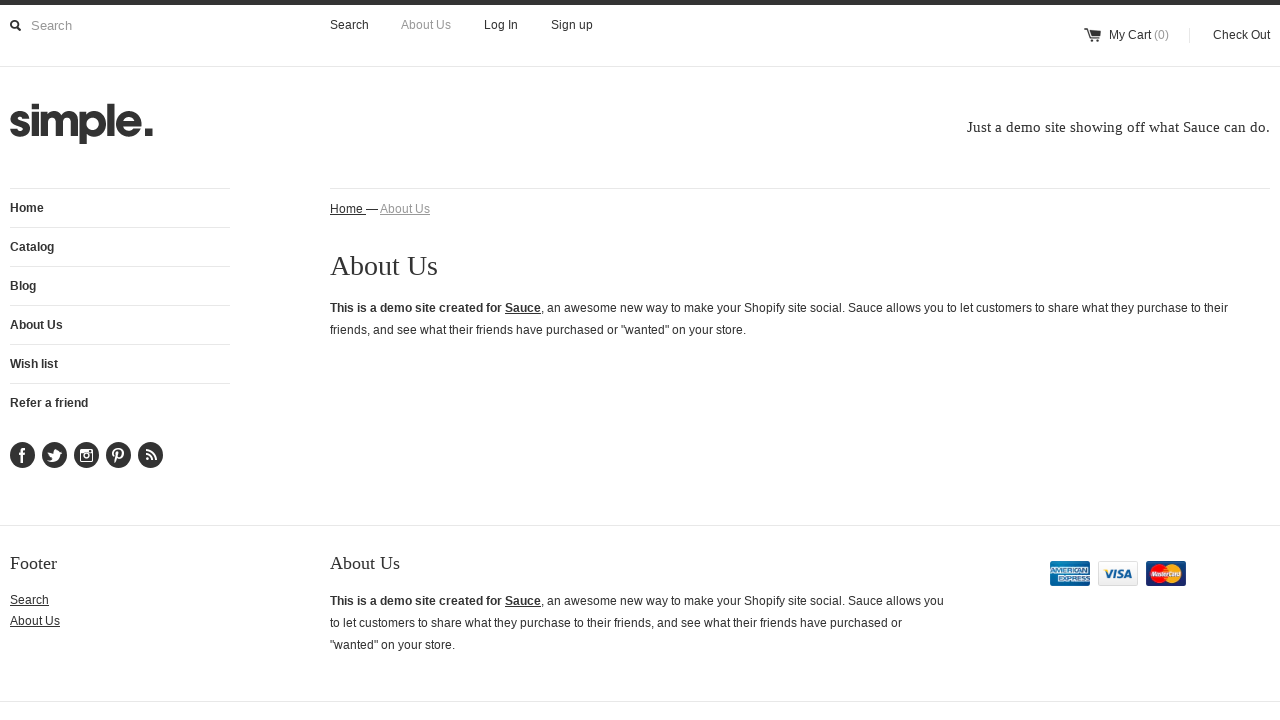

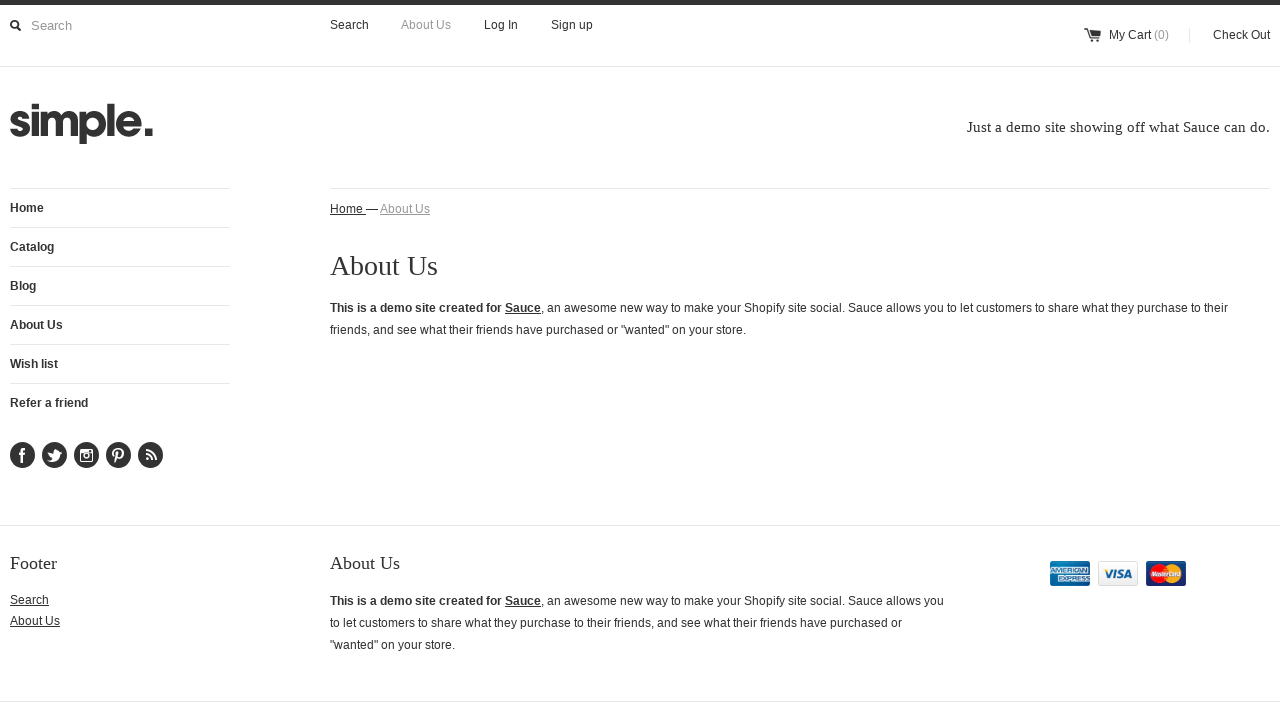